Navigates to a novel website and waits for a specific navigation element to be present on the page

Starting URL: http://novel.hctestedu.com/

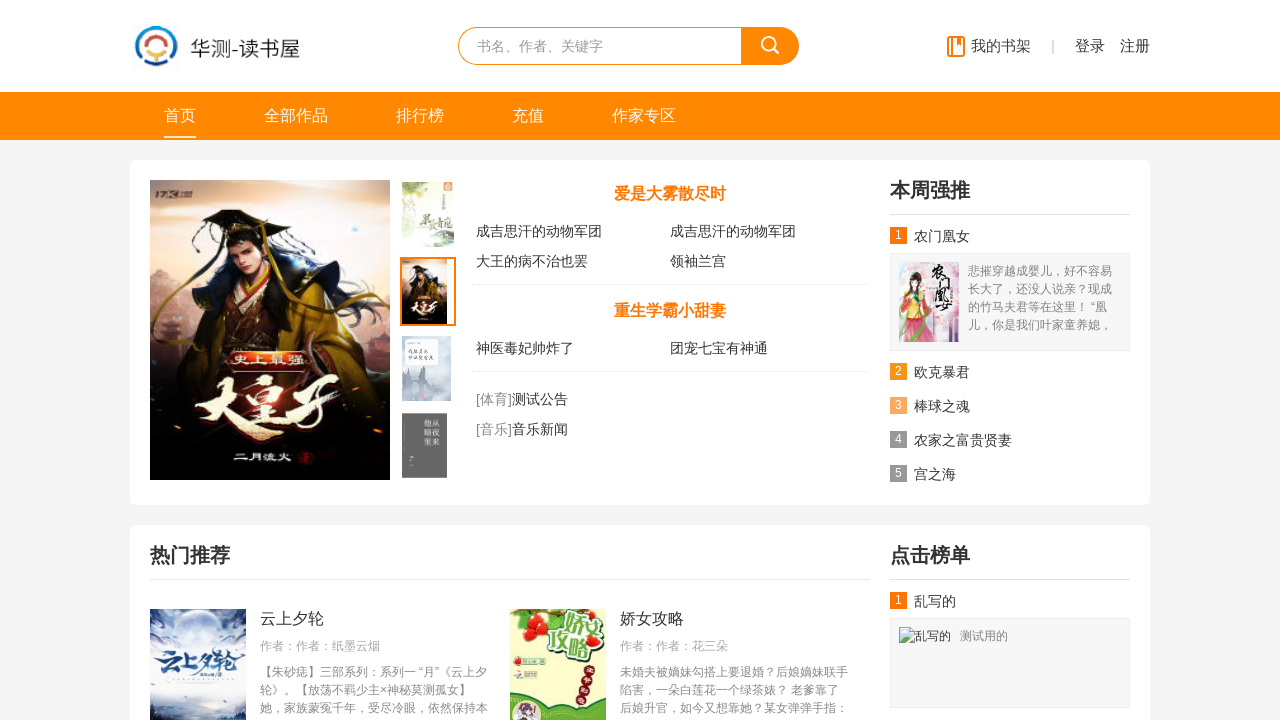

Navigated to novel website at http://novel.hctestedu.com/
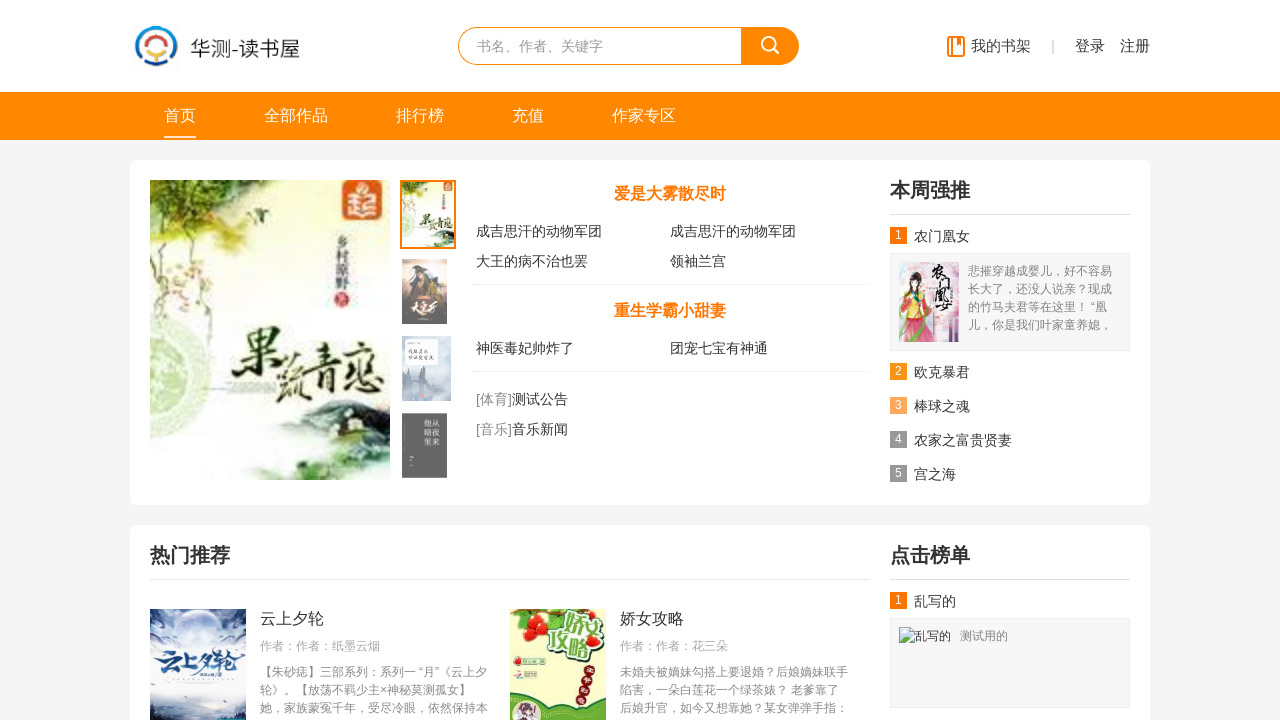

Navigation element with id navModule/li[4]/a is present on the page
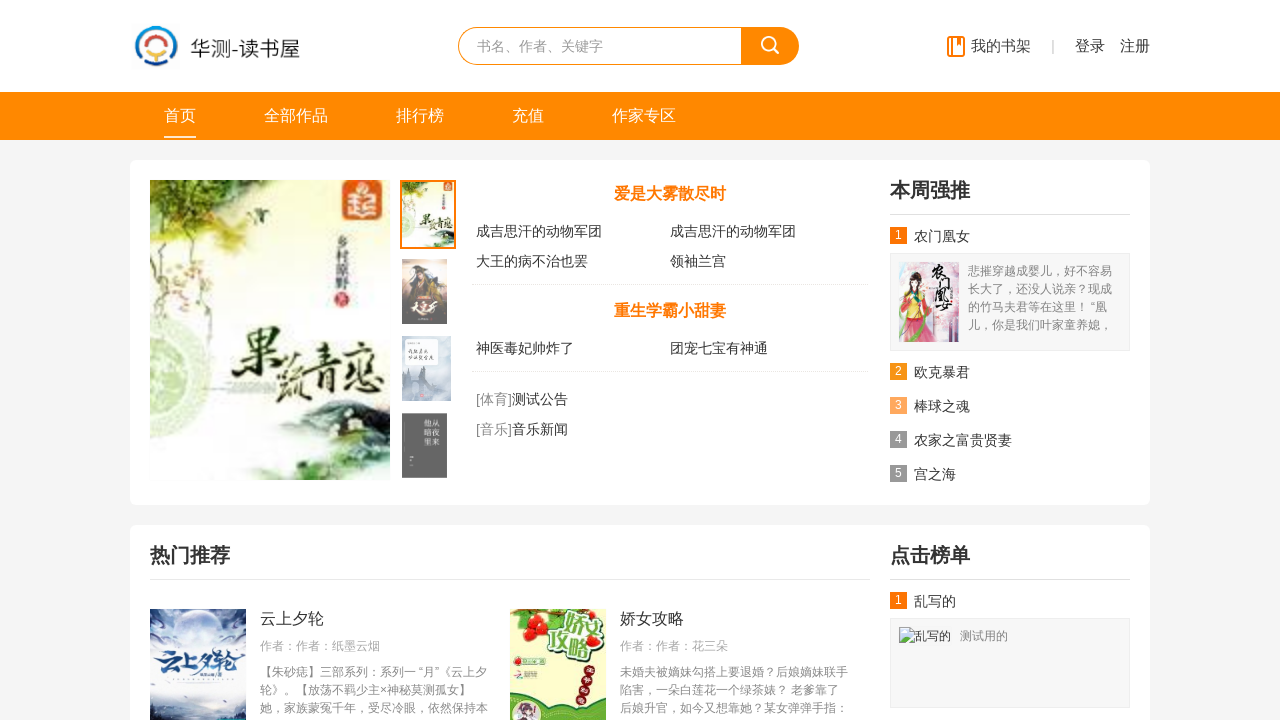

Confirmed that page elements have been captured
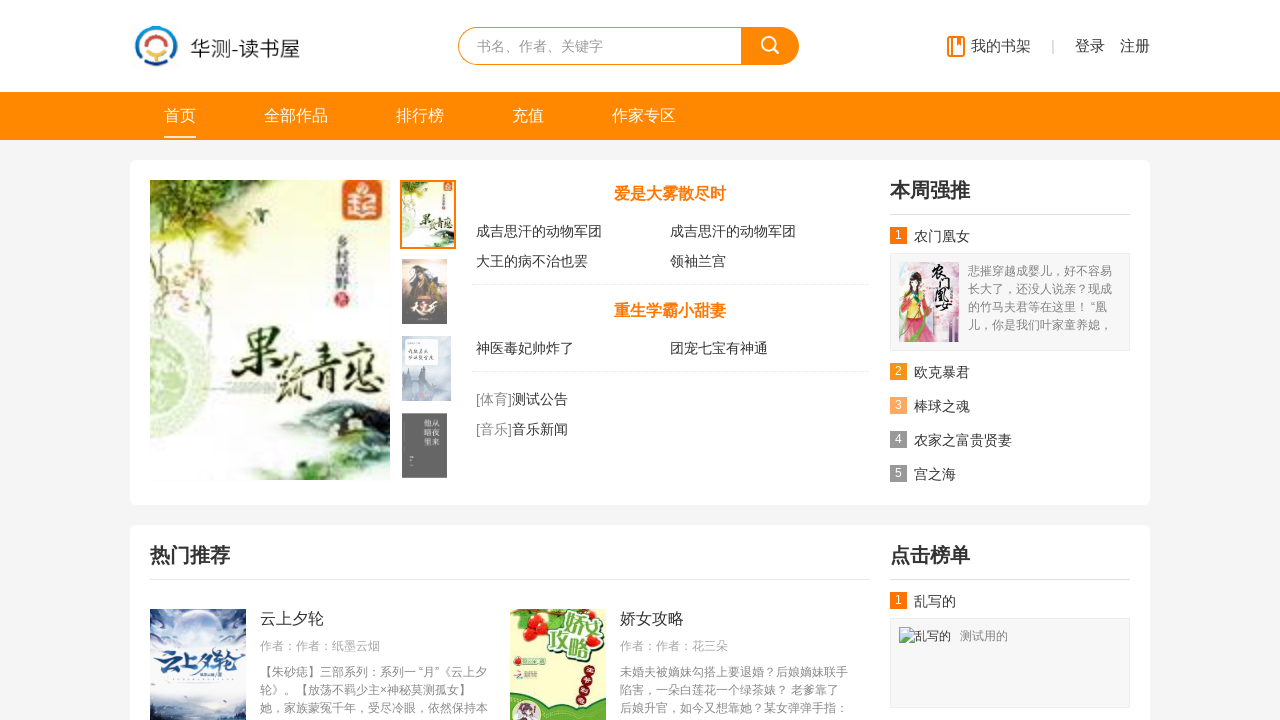

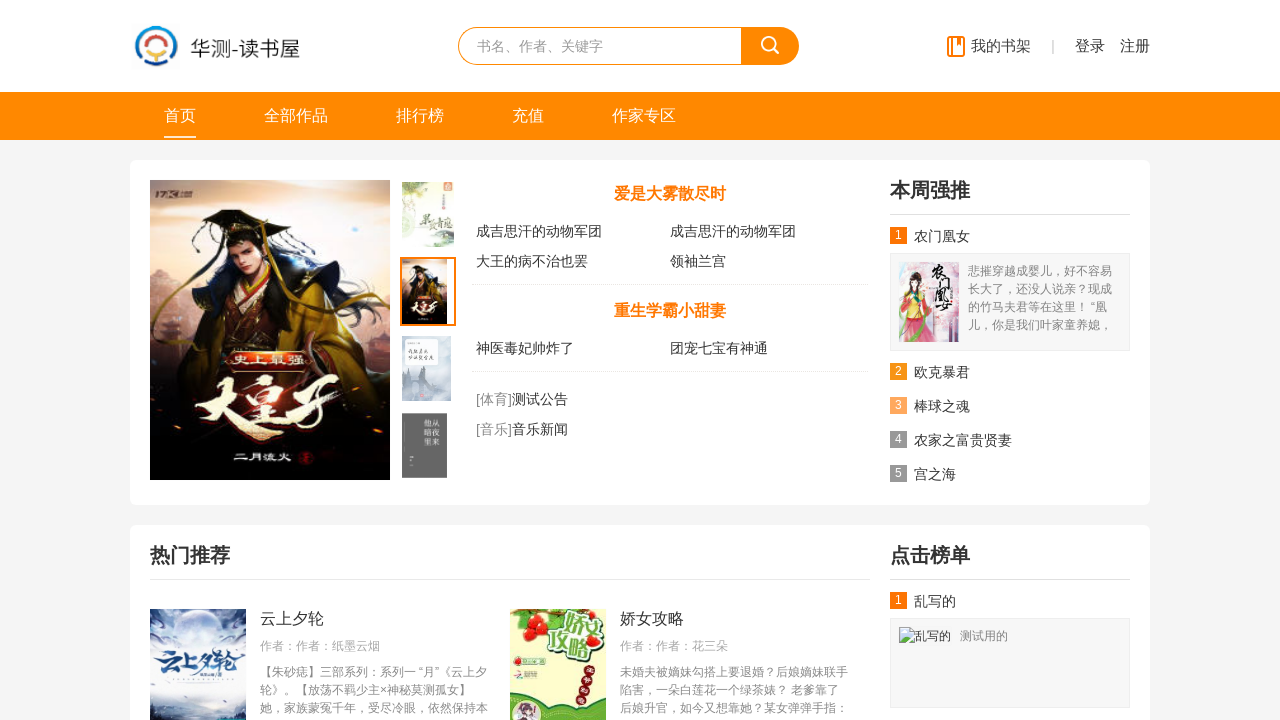